Tests the DataTables editor functionality by creating a new user record with various fields, verifying the user was added via search, then deleting the record and verifying deletion

Starting URL: https://editor.datatables.net/

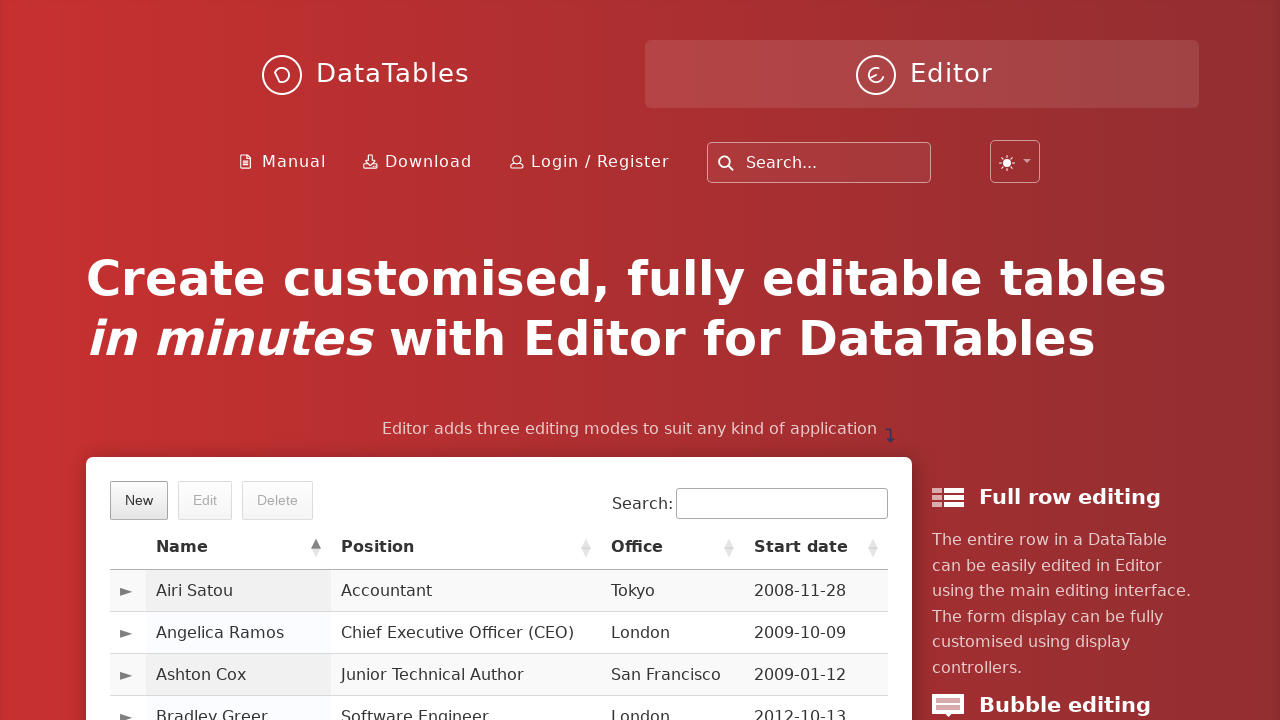

Clicked the New button to open the editor form at (139, 500) on xpath=//*[text()='New']
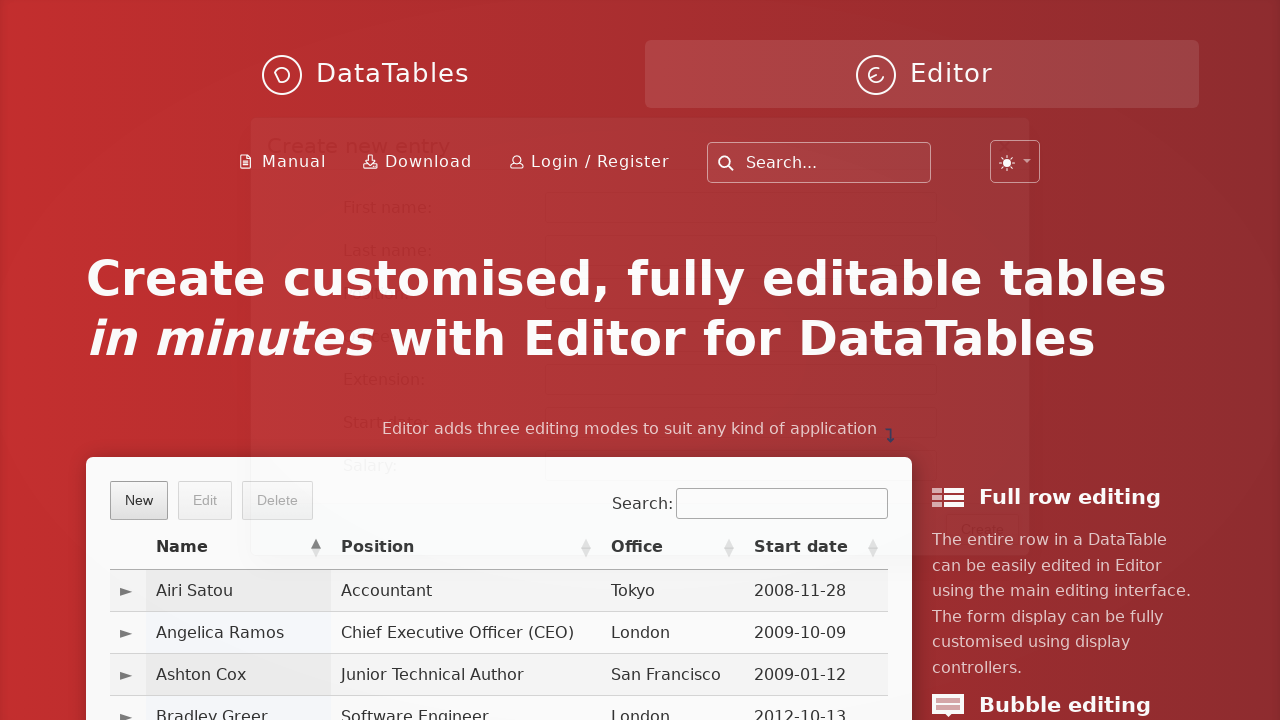

Filled in first name field with 'Marcus' on #DTE_Field_first_name
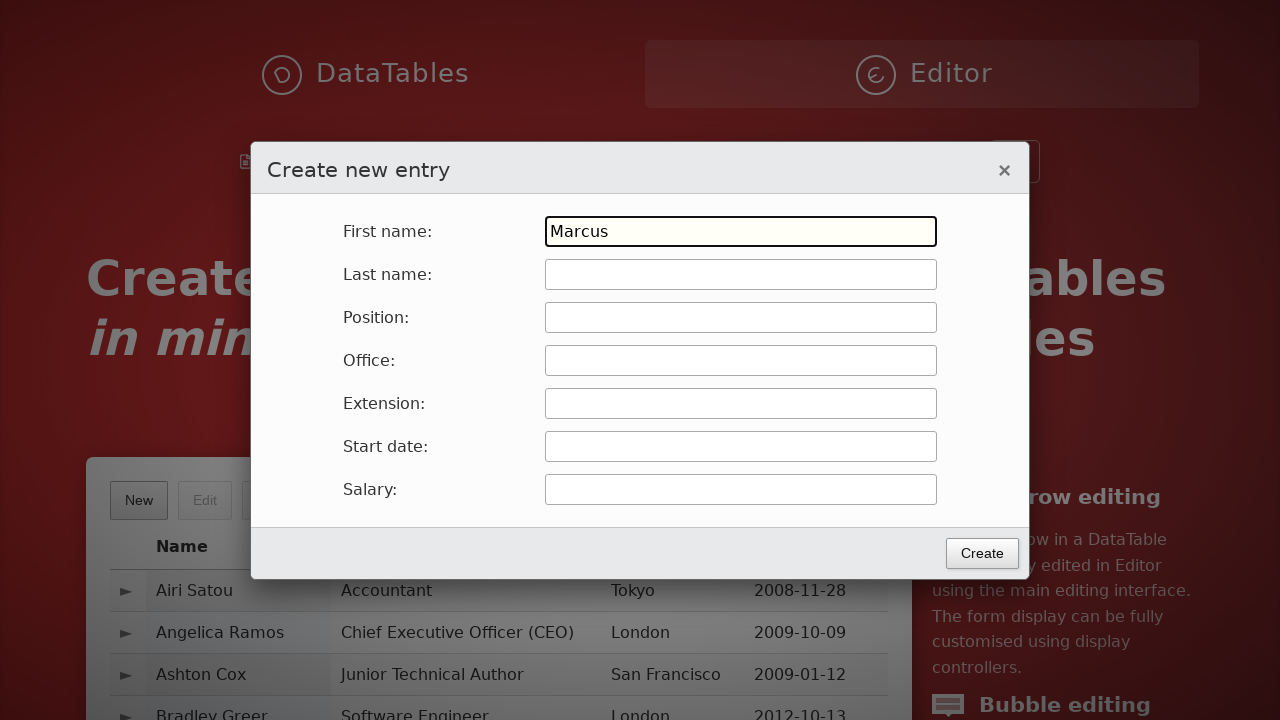

Filled in last name field with 'Thompson' on #DTE_Field_last_name
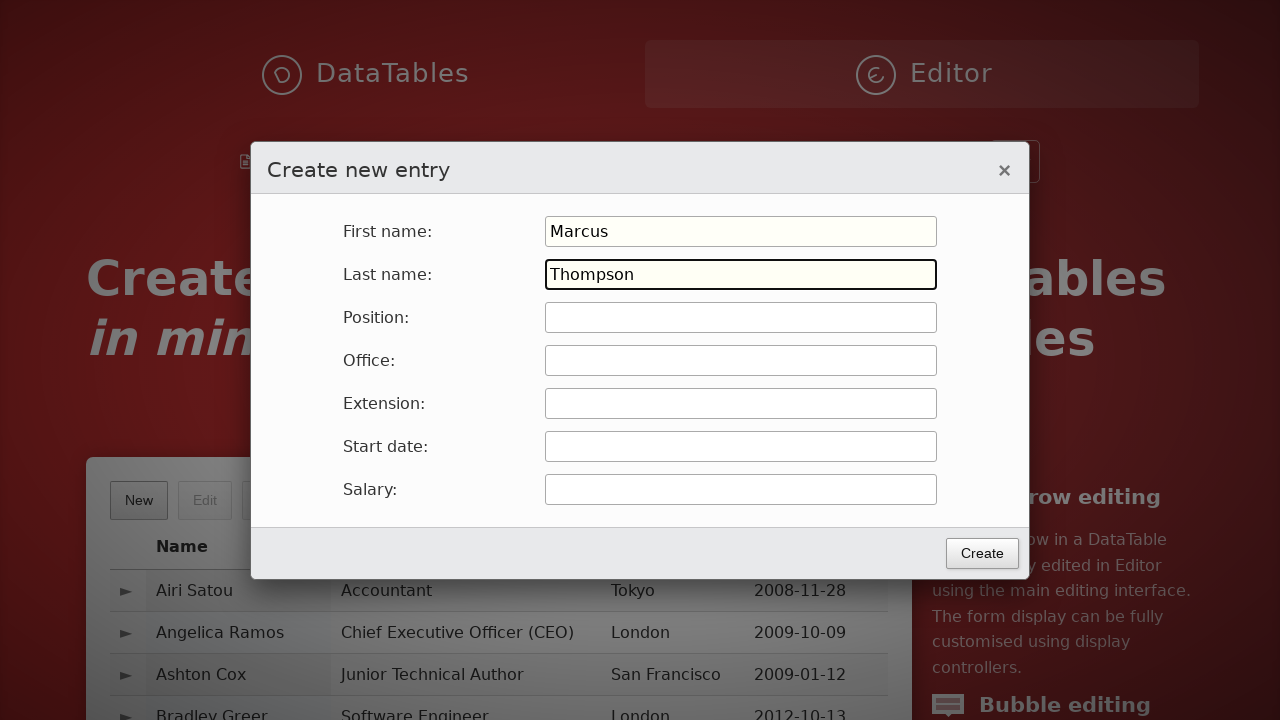

Filled in position field with 'QA Engineer' on #DTE_Field_position
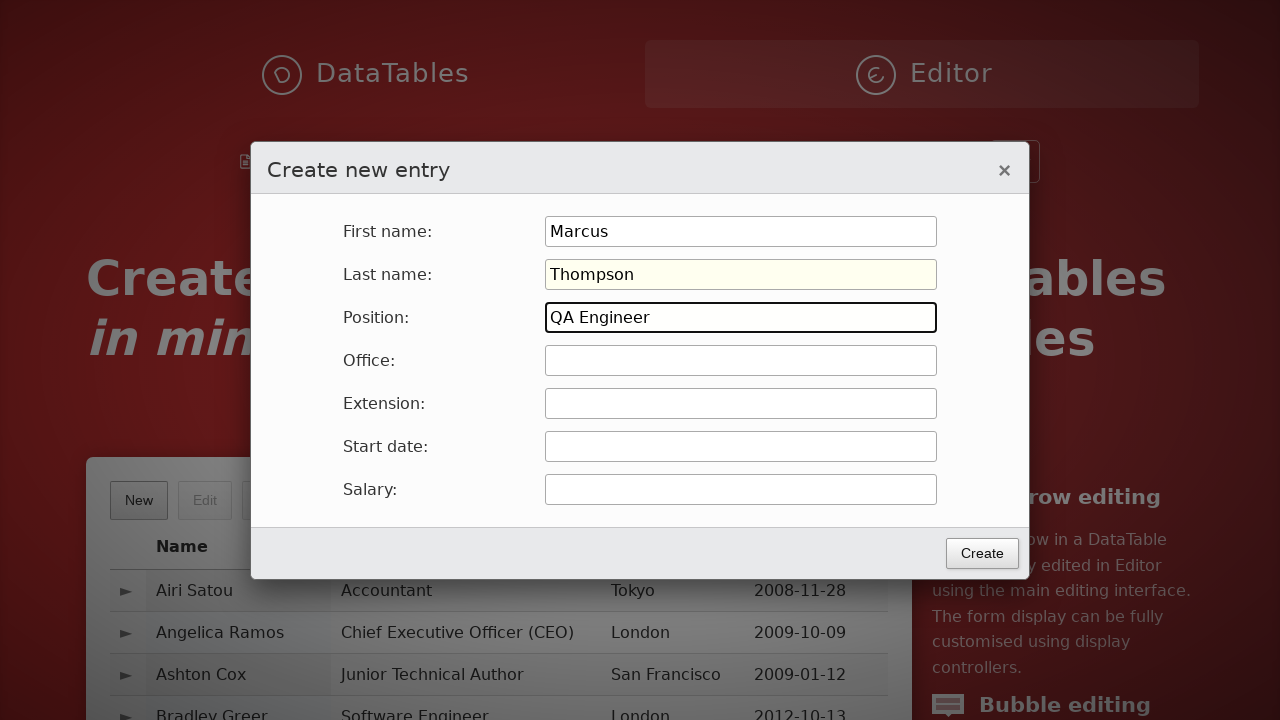

Filled in office field with 'Amsterdam' on #DTE_Field_office
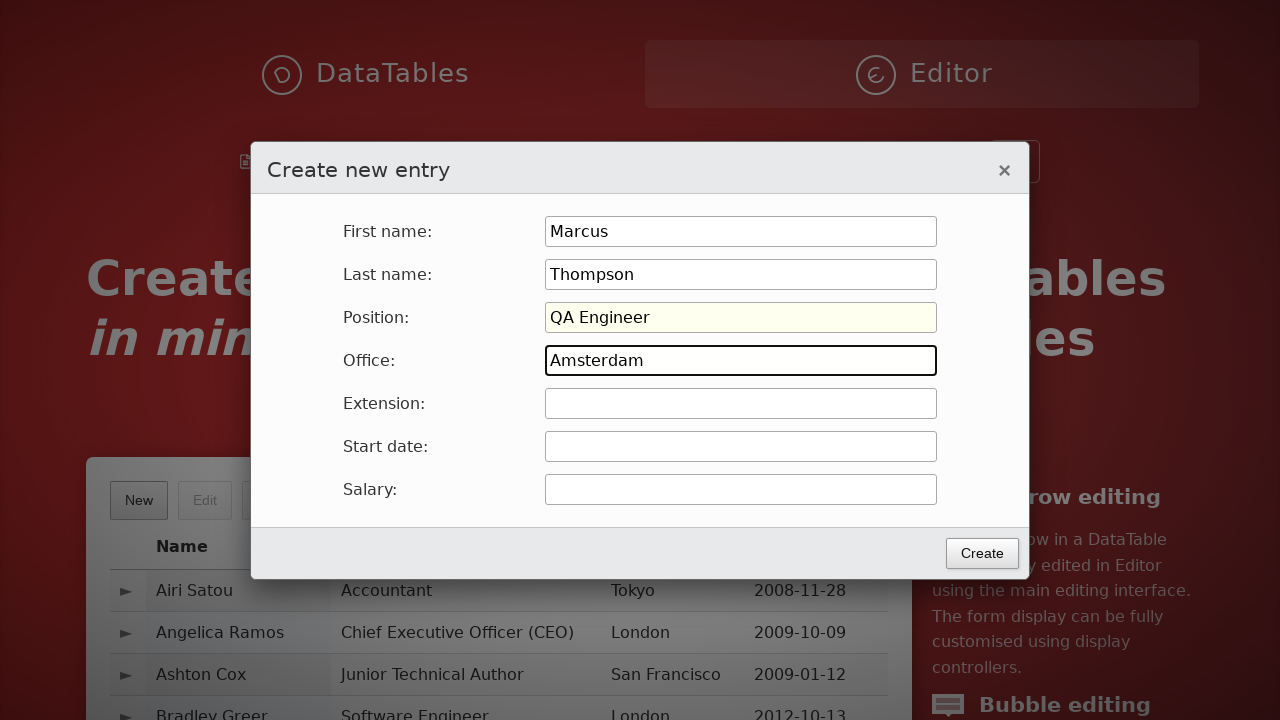

Filled in extension field with '5847' on #DTE_Field_extn
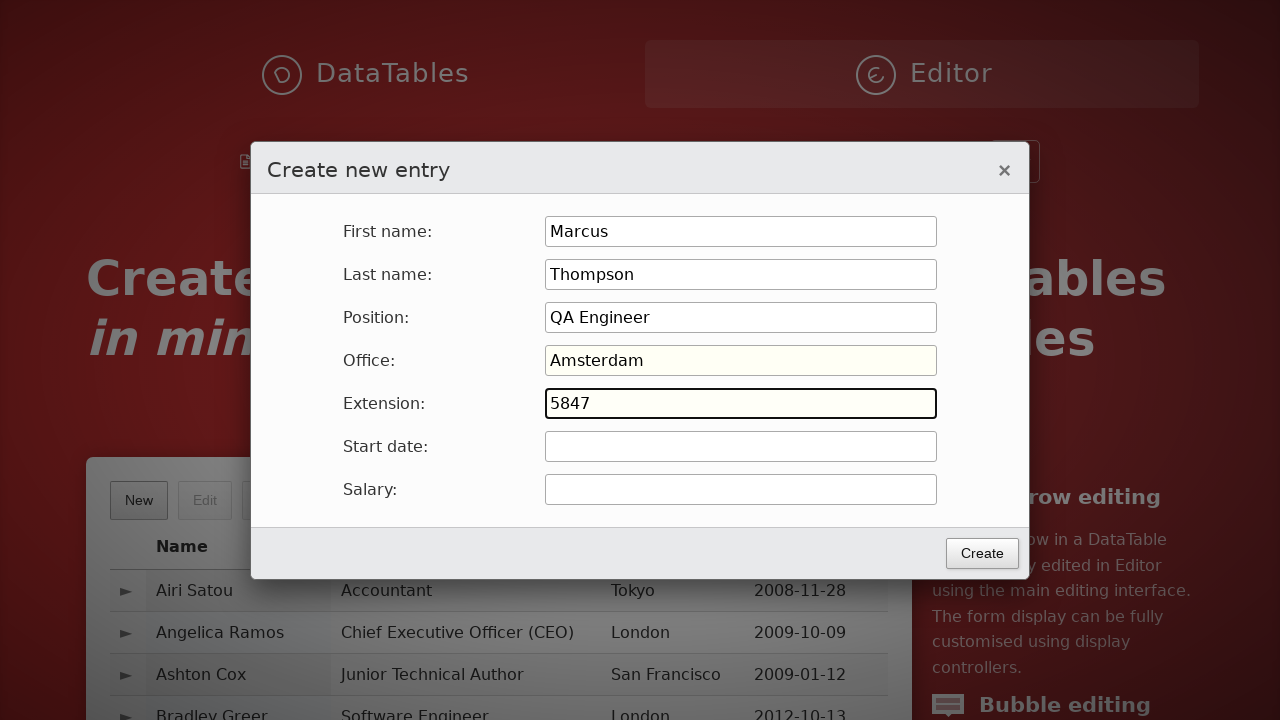

Filled in start date field with '2024-03-15' on #DTE_Field_start_date
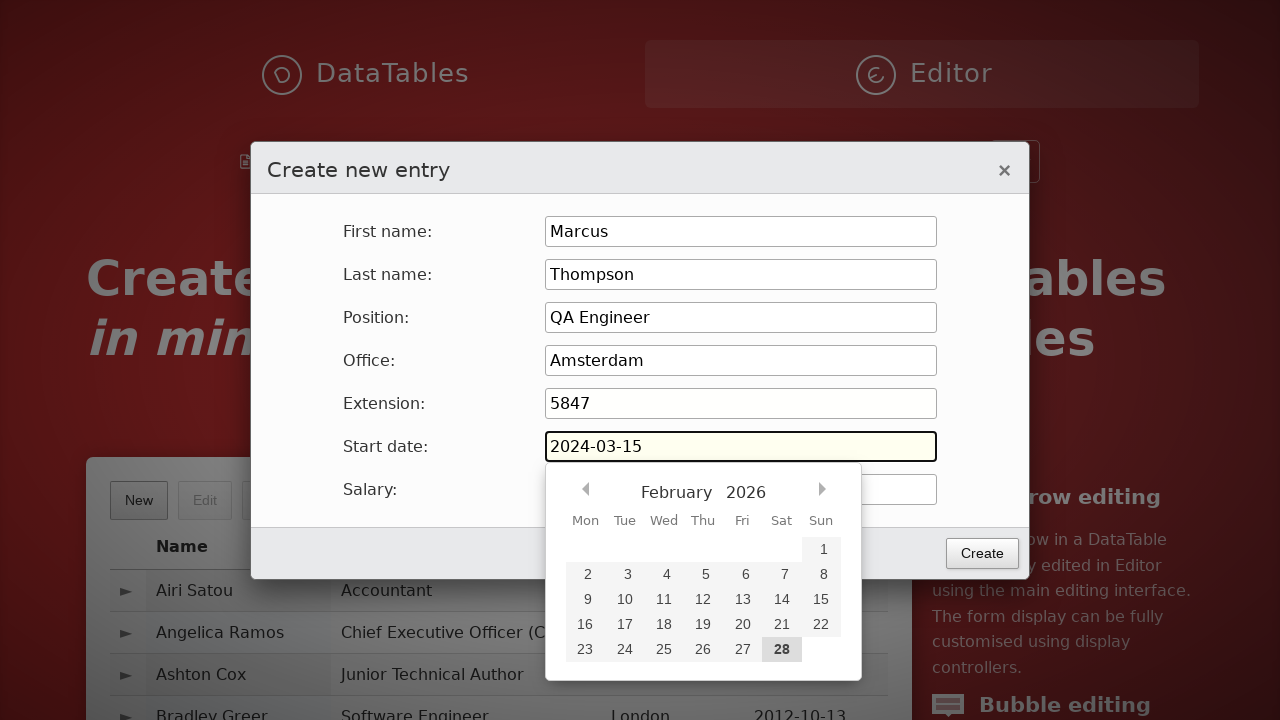

Filled in salary field with '85000' on #DTE_Field_salary
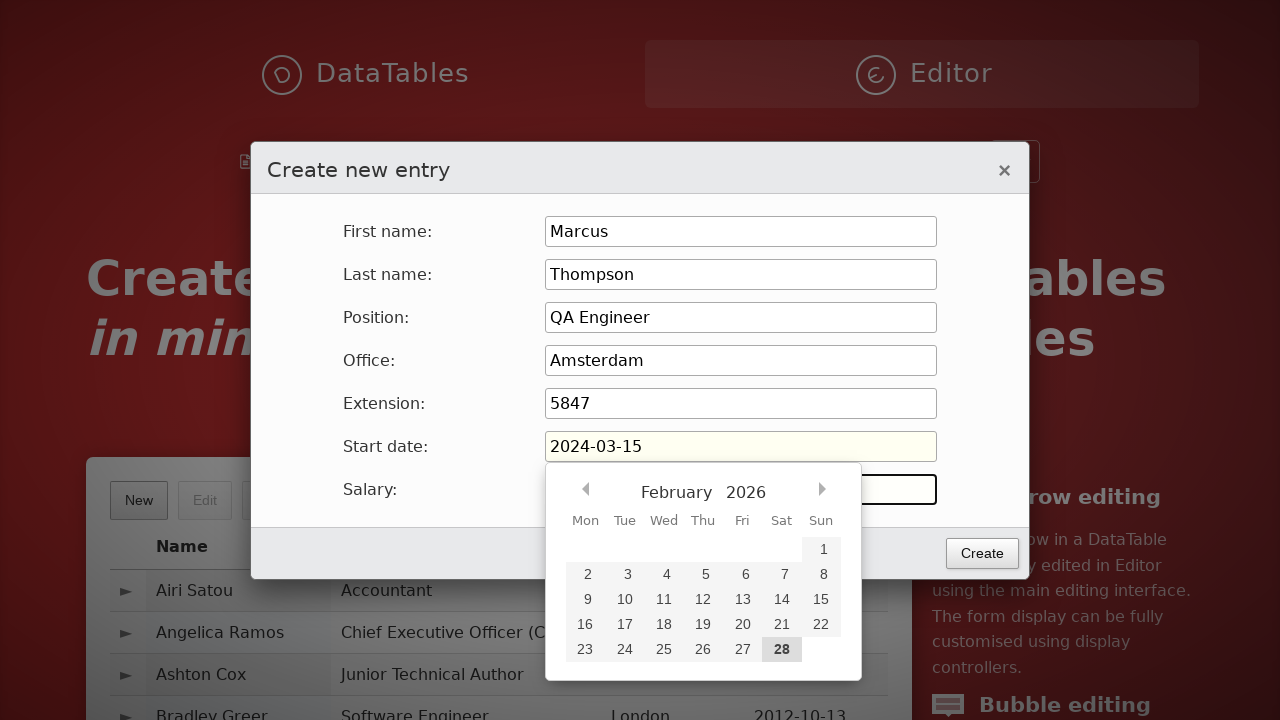

Clicked the Create button to submit the form at (982, 553) on xpath=//*[text()='Create']
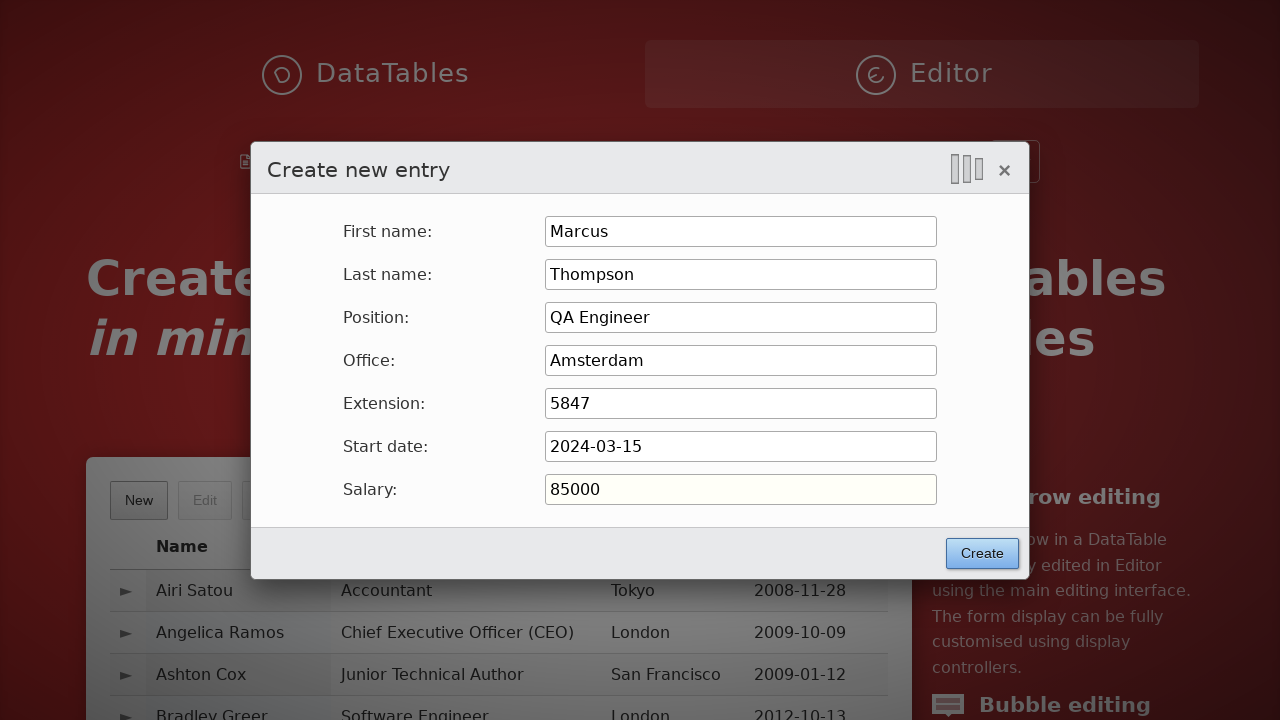

Filled search field with 'Marcus' to verify user was created on input[type='search']
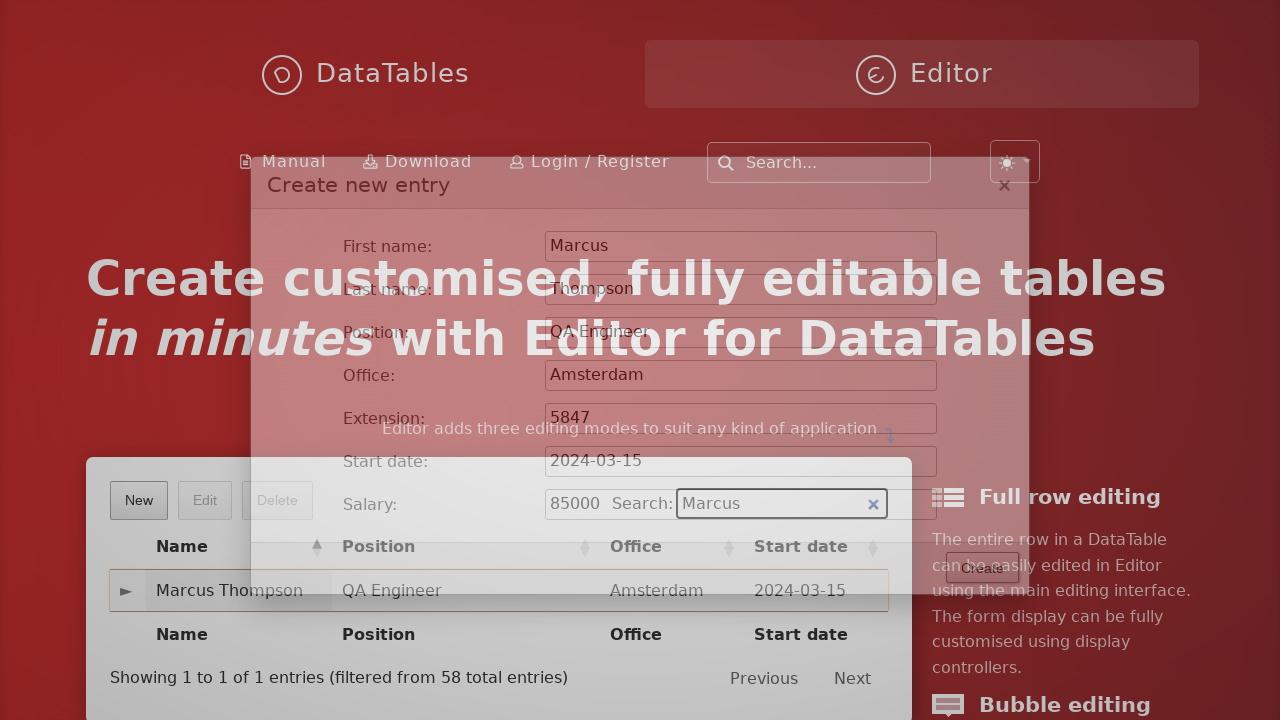

Waited for user record to appear in the table
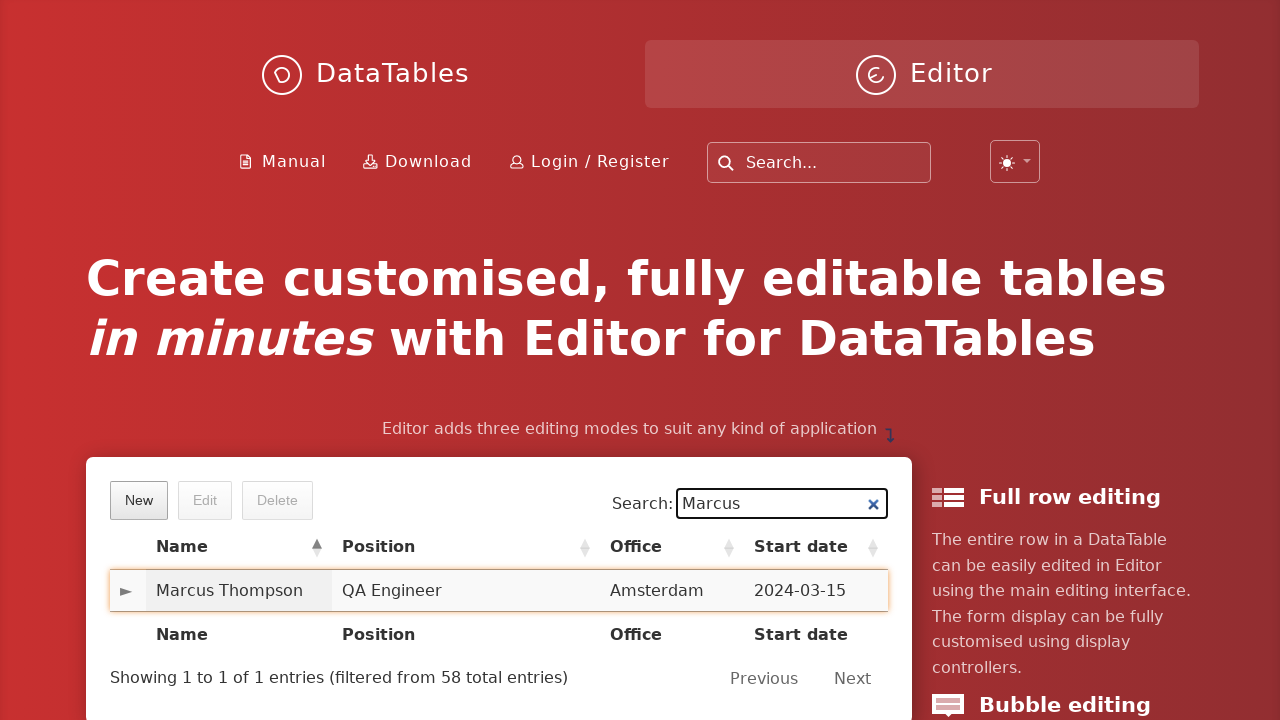

Clicked on the user row to select it at (239, 591) on td.sorting_1
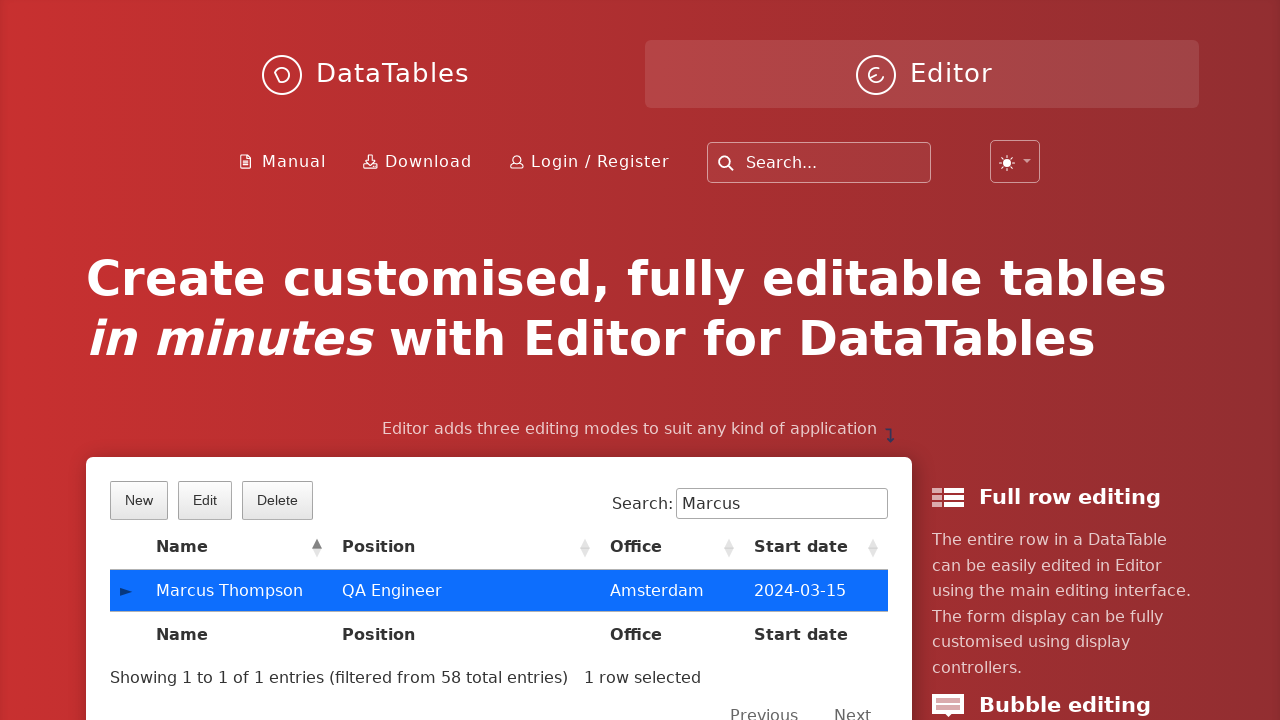

Clicked the Delete button at (277, 500) on xpath=//*[text()='Delete']
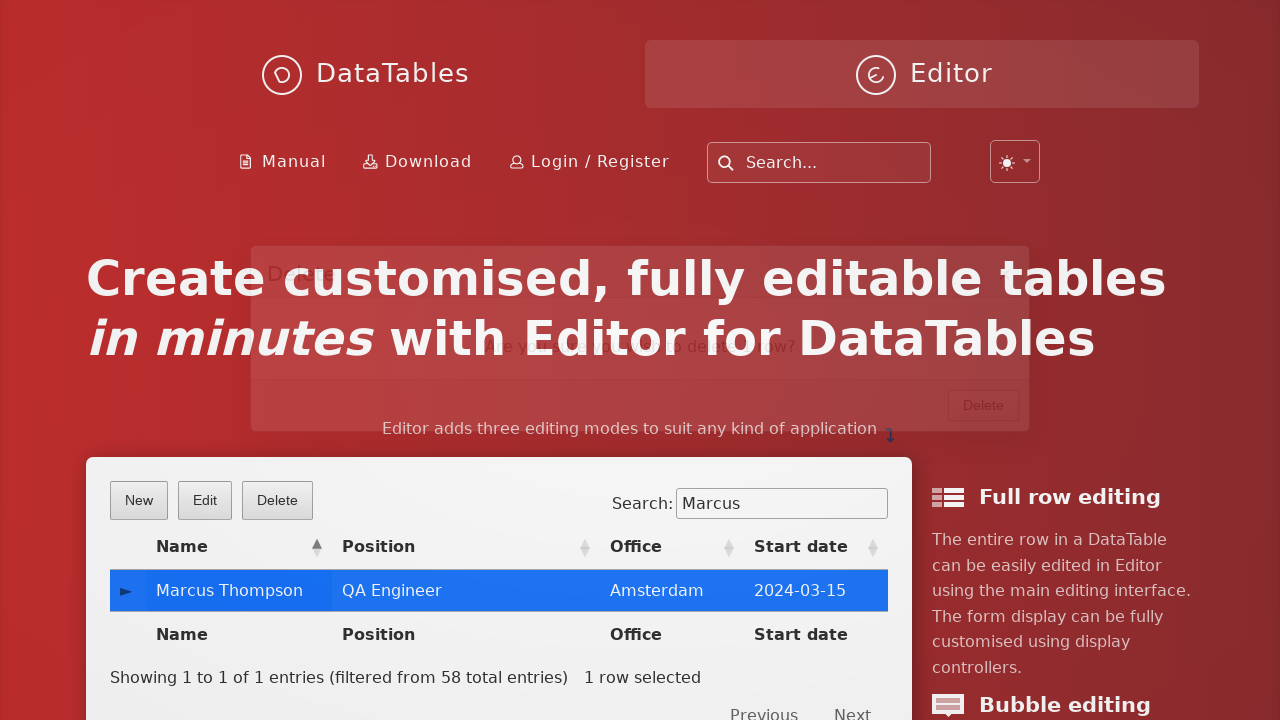

Confirmed deletion by clicking the button in the modal at (984, 427) on button.btn
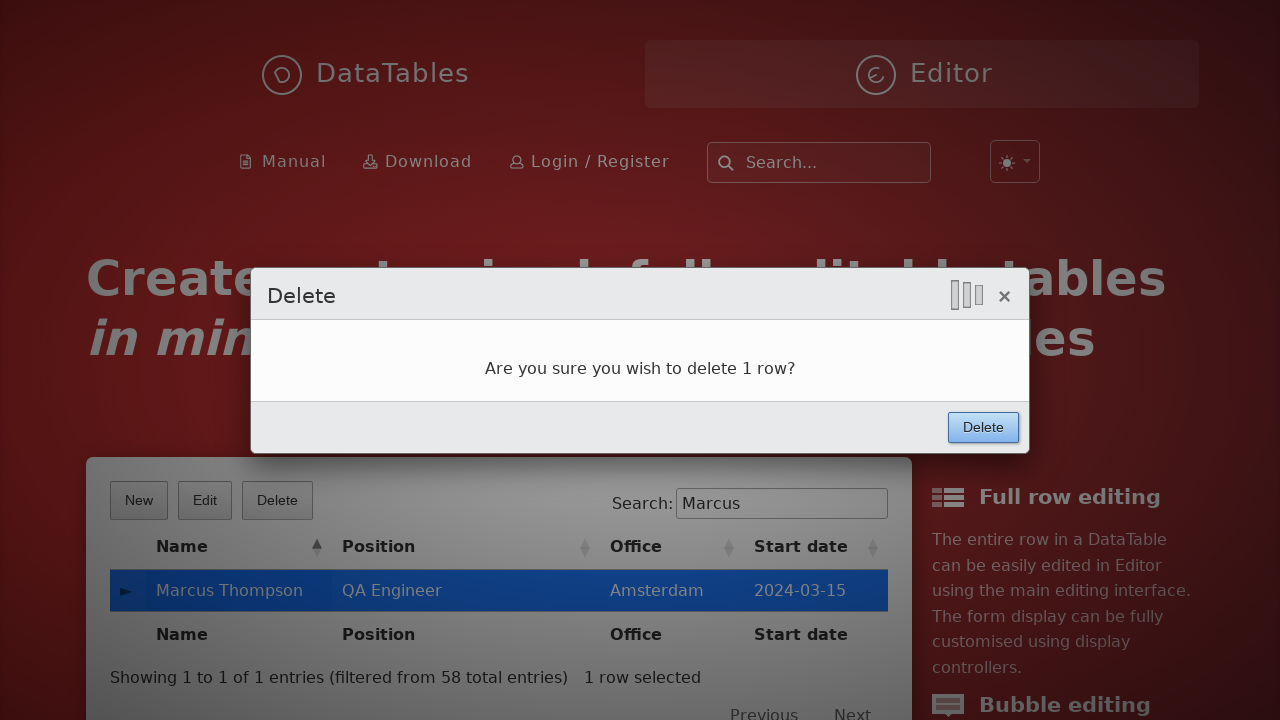

Verified user was deleted - empty table message displayed
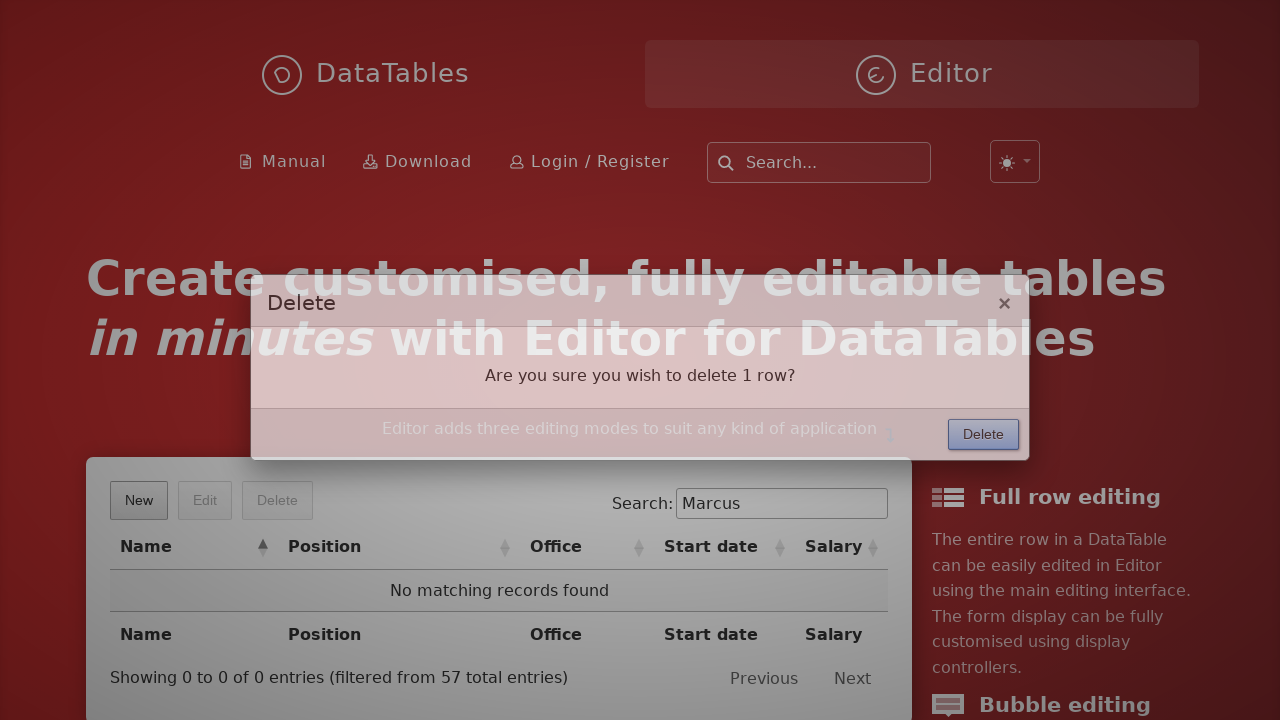

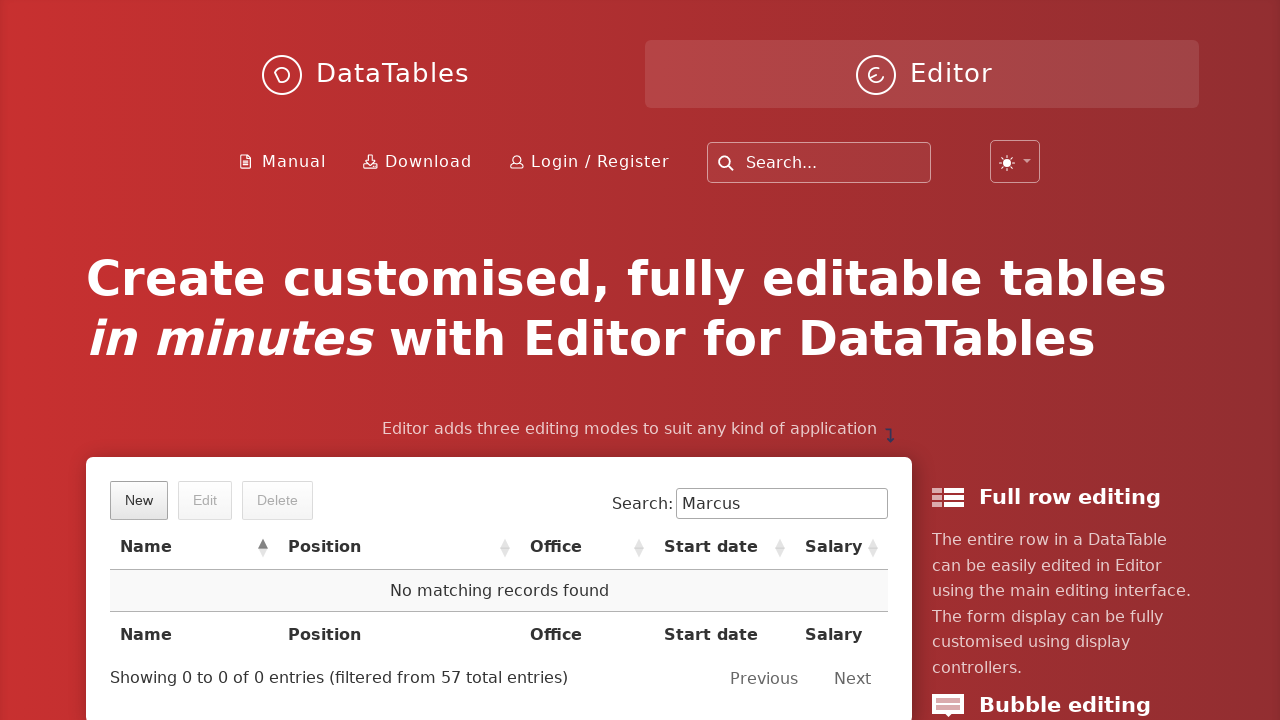